Tests button interactions on the Formy practice website by clicking various button types including primary, success, info, warning, danger, link buttons, and grouped buttons.

Starting URL: https://formy-project.herokuapp.com/buttons

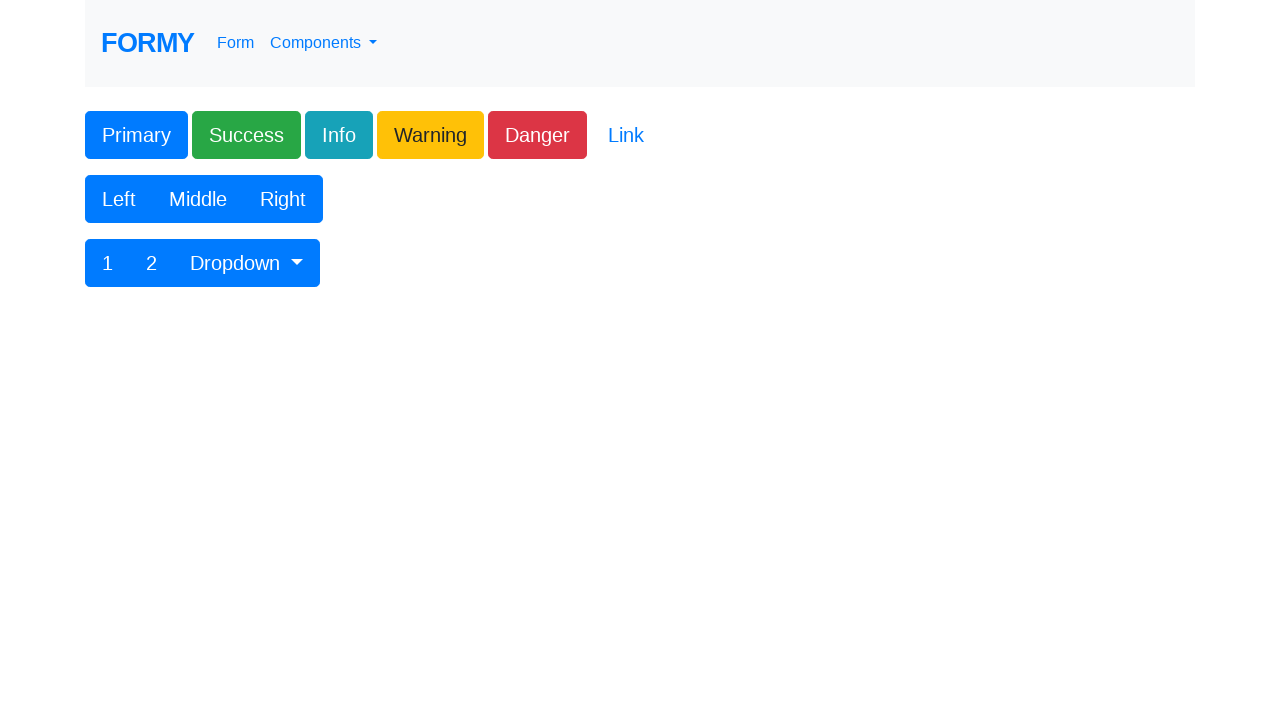

Clicked primary button at (136, 135) on .btn-primary
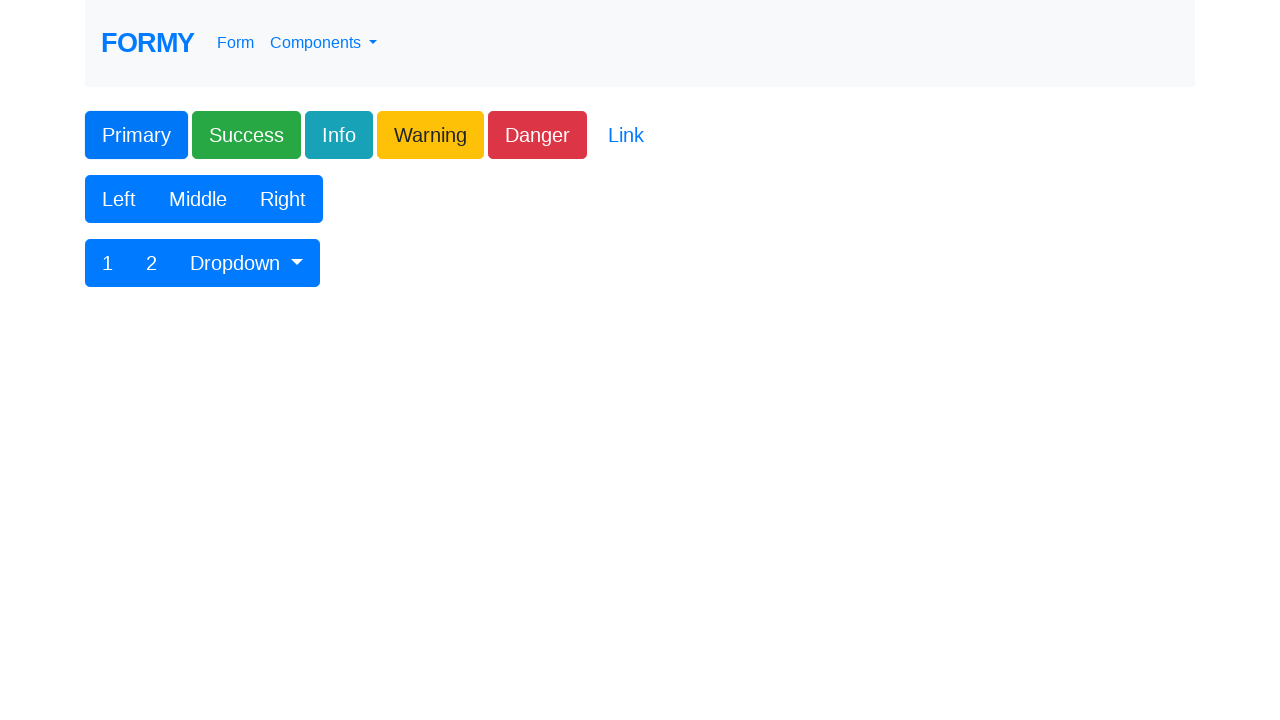

Clicked success button at (246, 135) on .btn-success
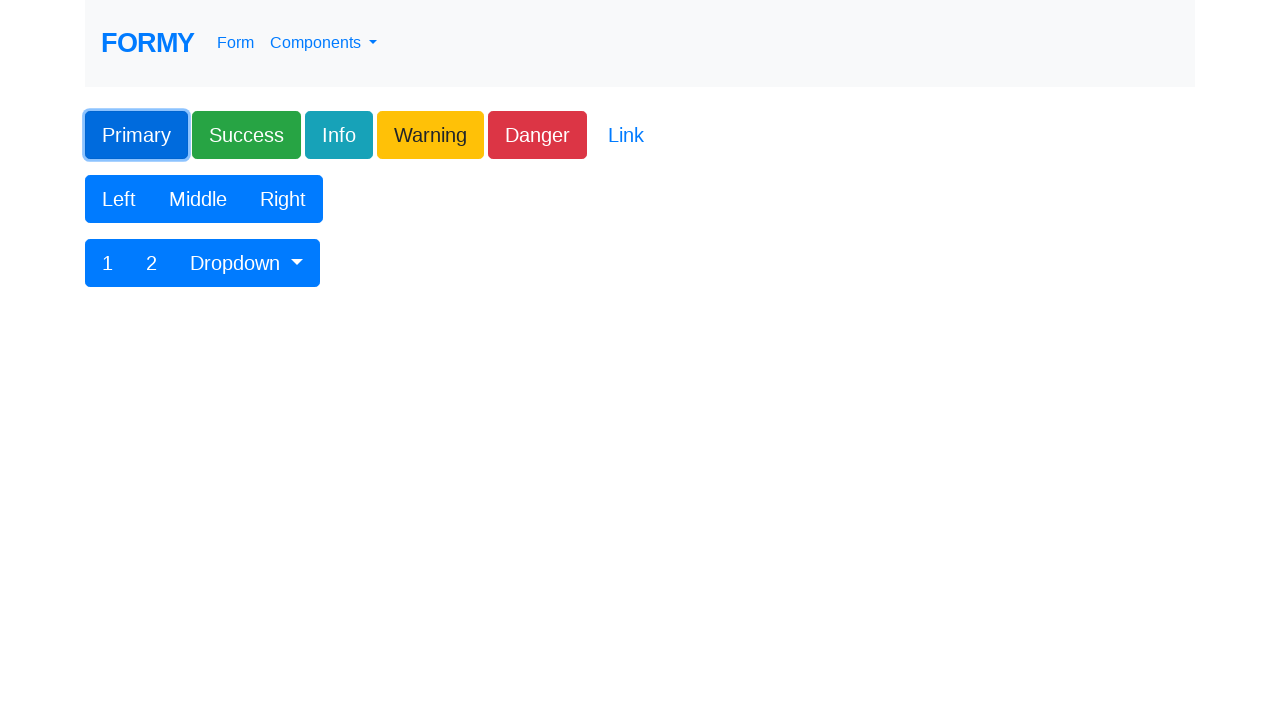

Clicked info button at (339, 135) on .btn-info
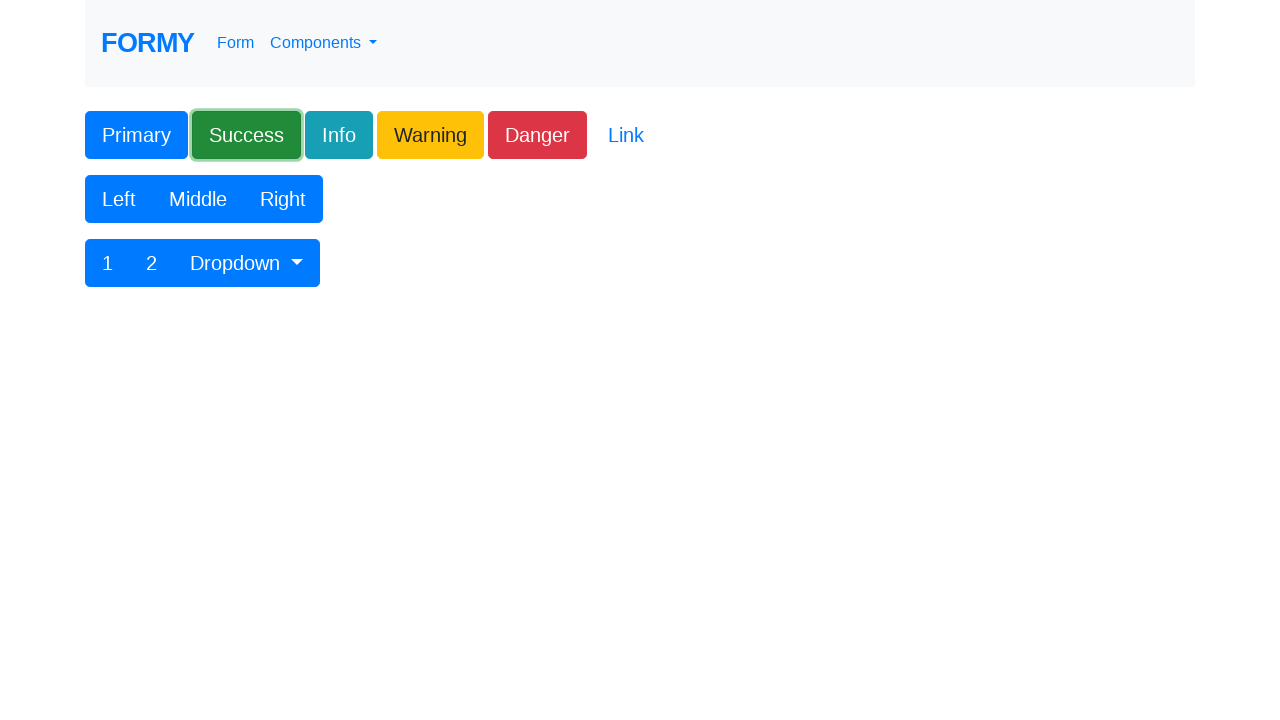

Clicked warning button at (430, 135) on .btn-warning
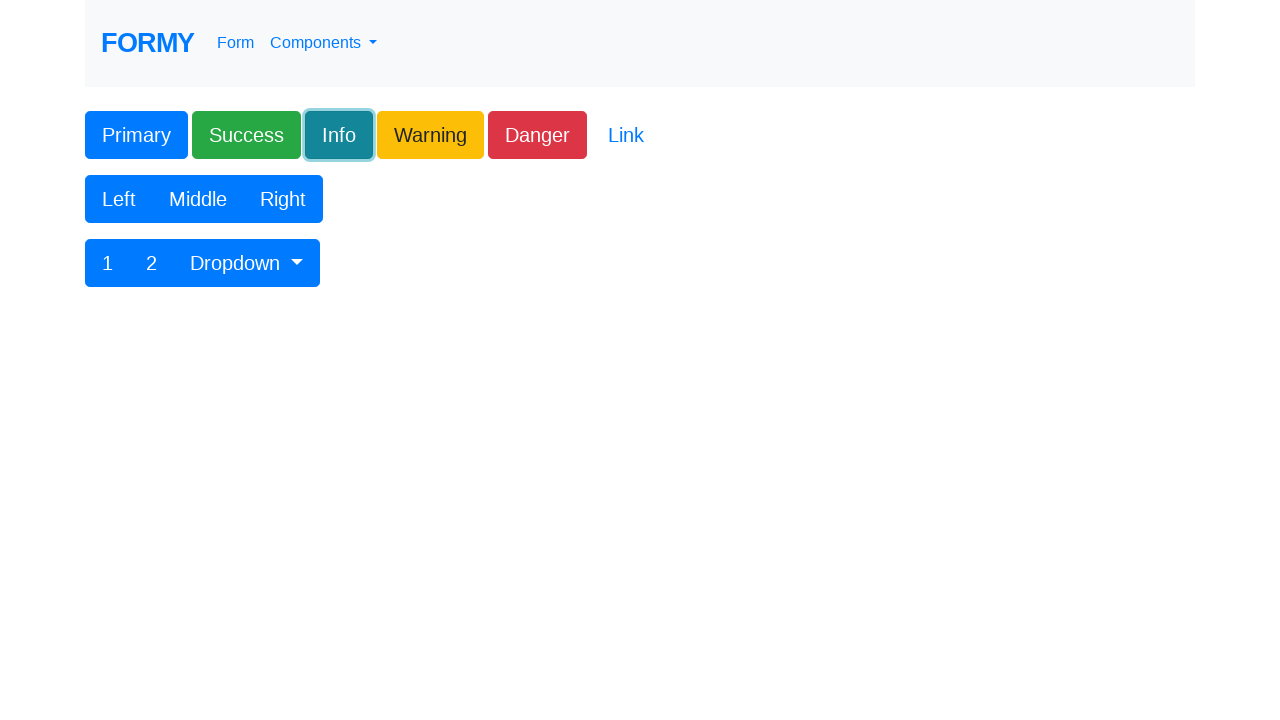

Clicked danger button at (538, 135) on .btn-danger
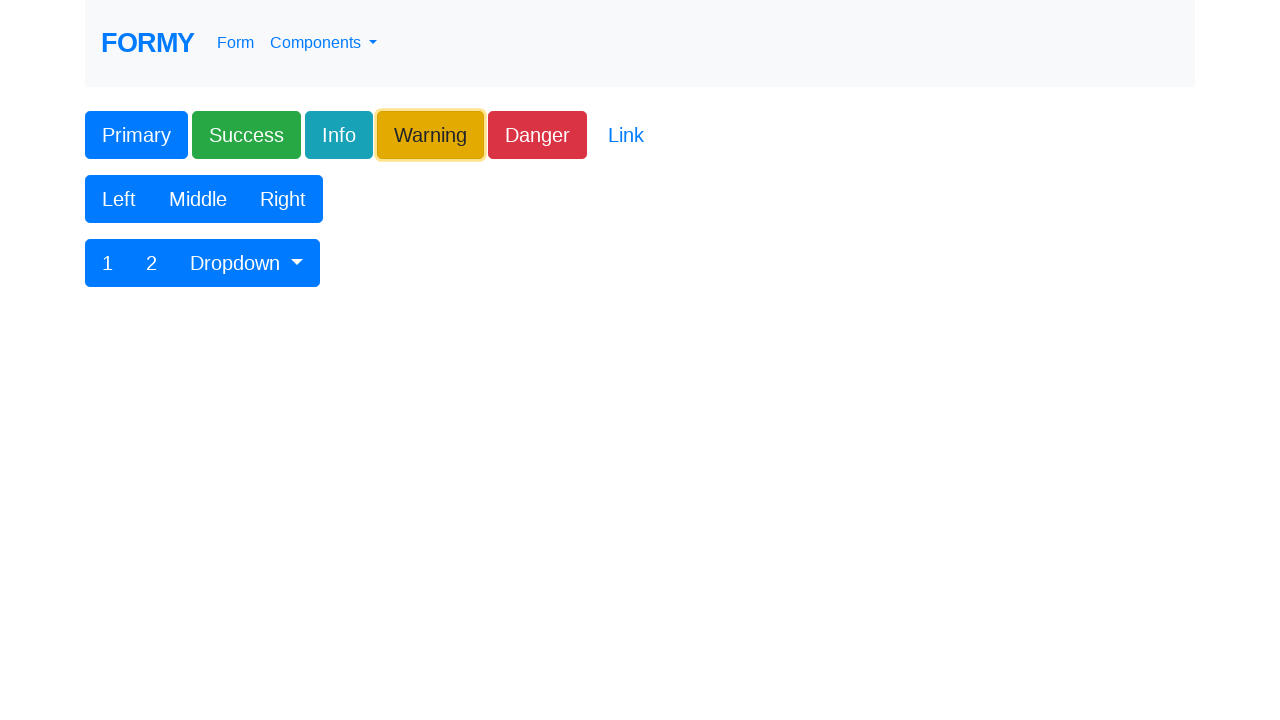

Clicked link button at (626, 135) on .btn-link
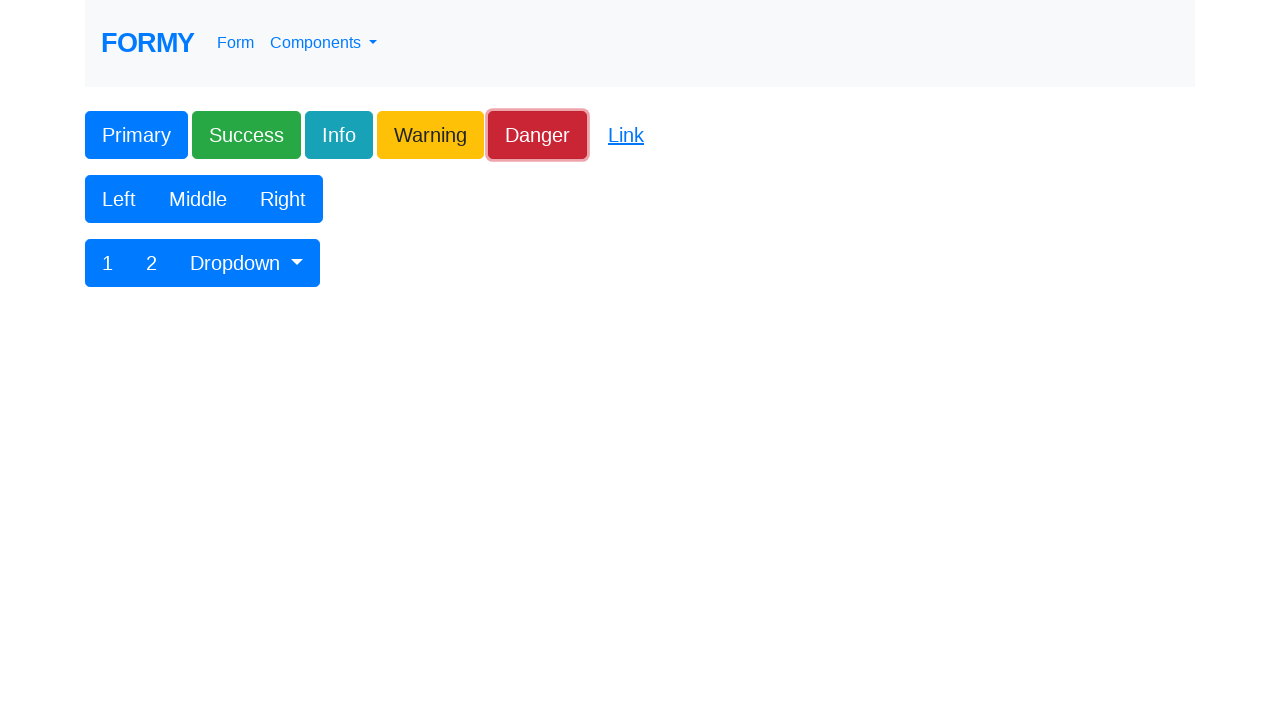

Clicked Left button in button group at (119, 199) on xpath=//button[text()='Left']
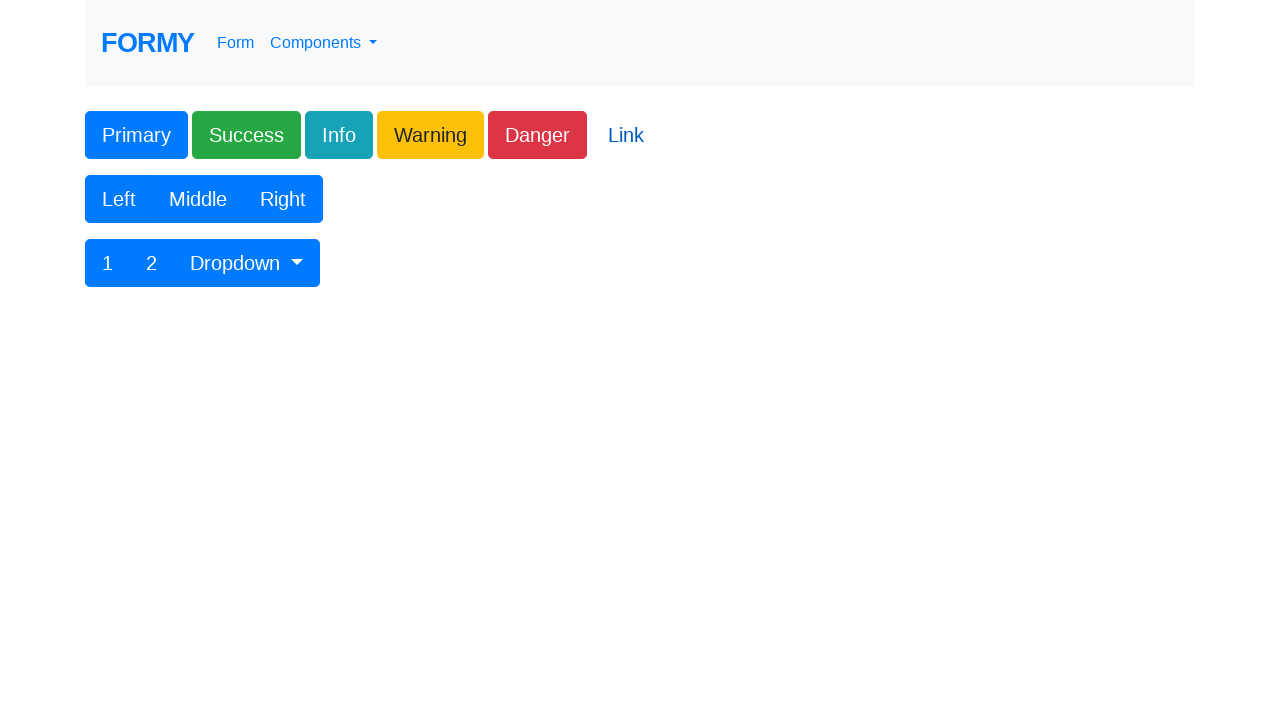

Clicked Middle button in button group at (198, 199) on xpath=//button[text()='Middle']
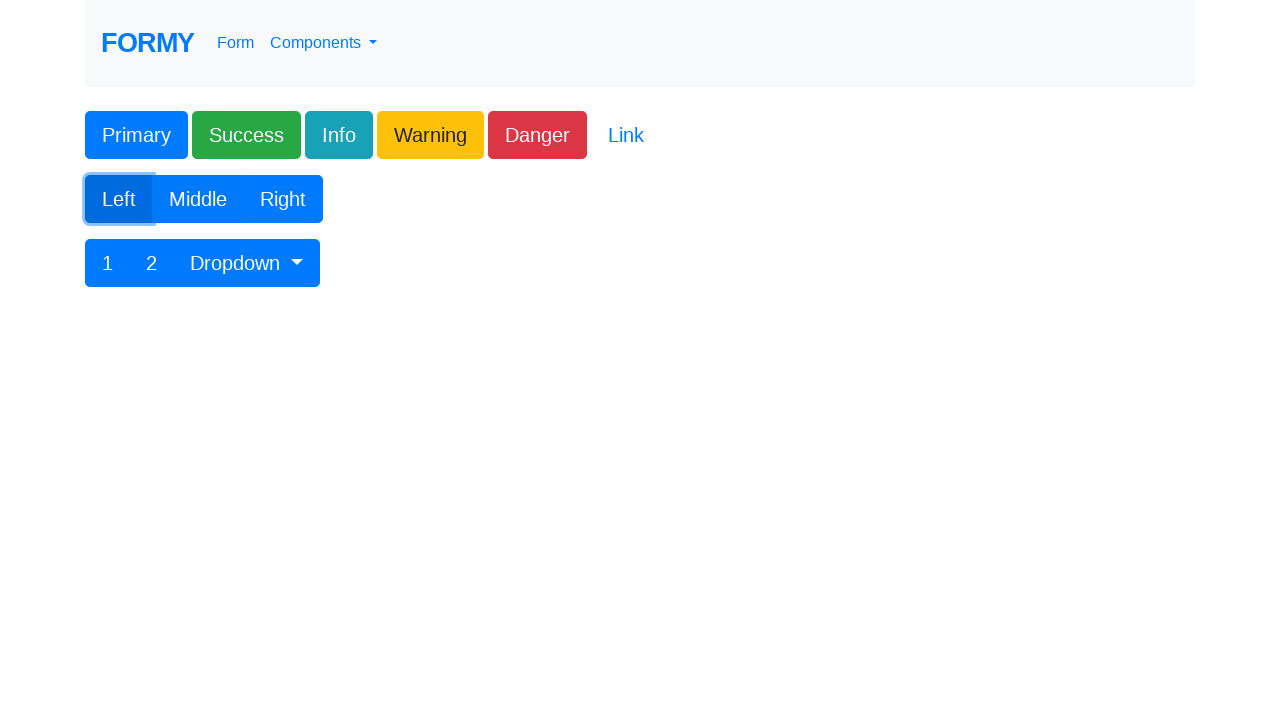

Clicked Right button in button group at (283, 199) on xpath=//button[text()='Right']
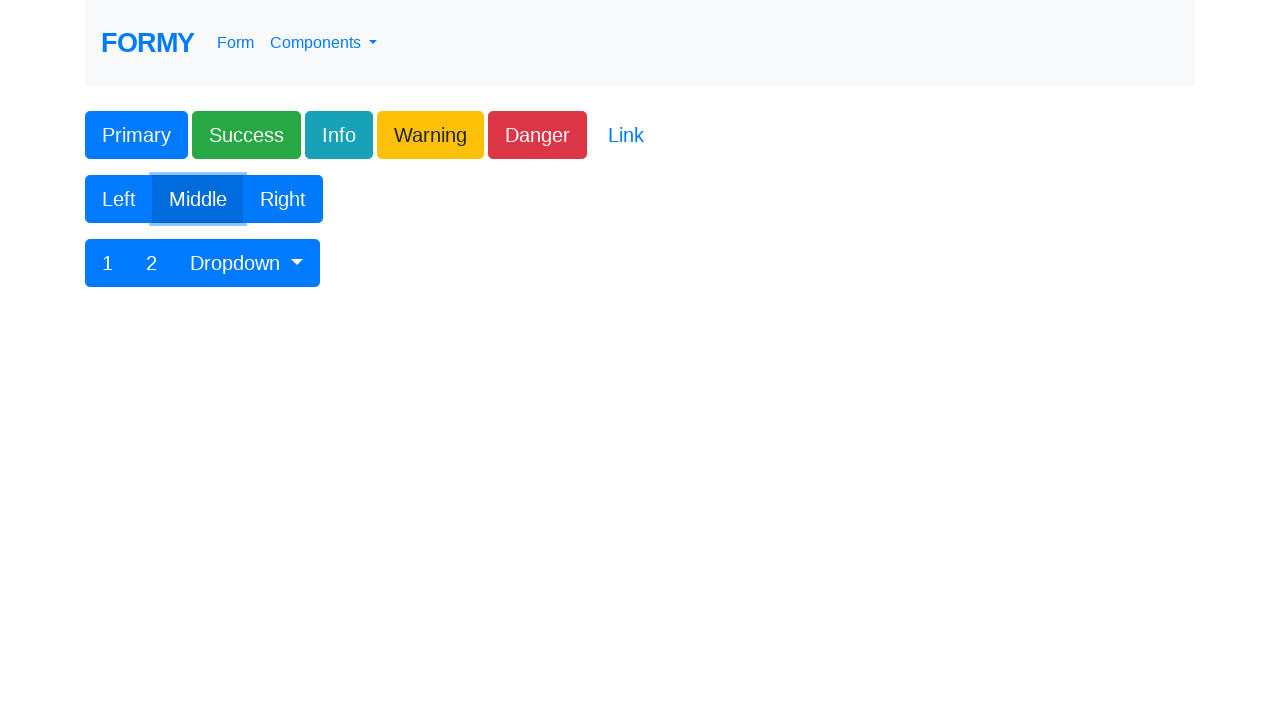

Clicked button '1' at (108, 263) on xpath=//button[text()='1']
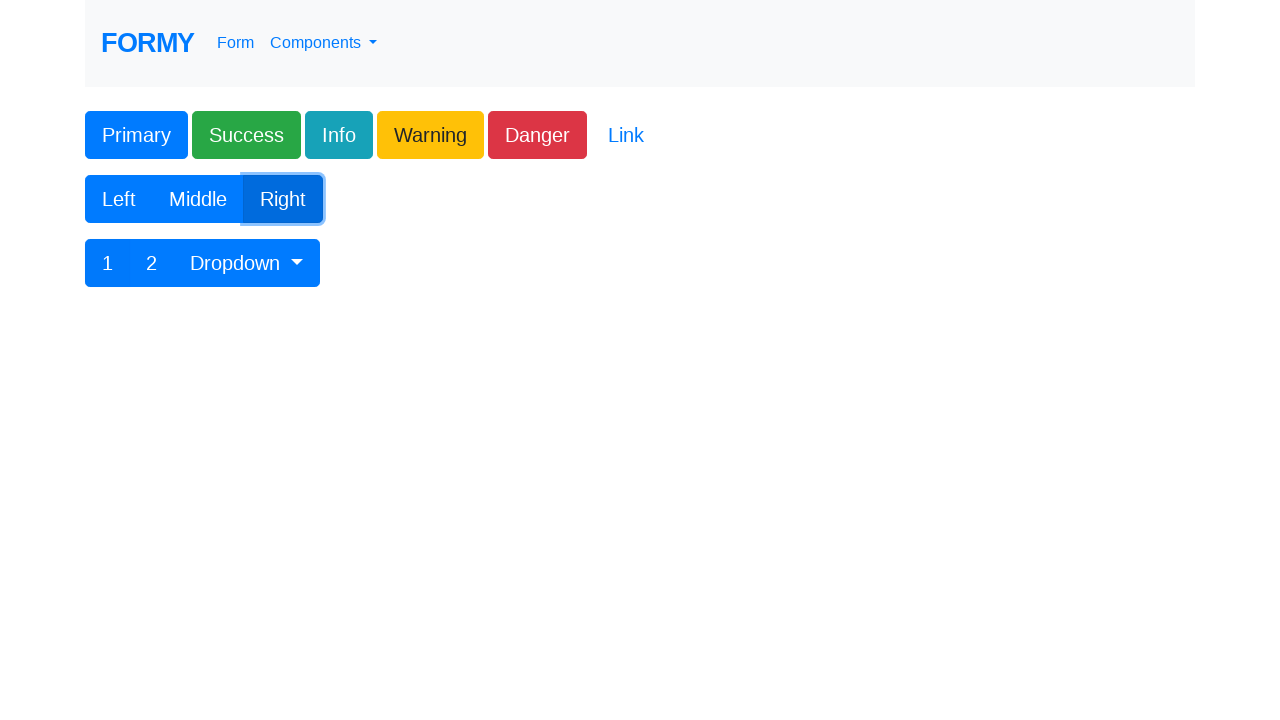

Clicked button '2' at (152, 263) on xpath=//button[text()='2']
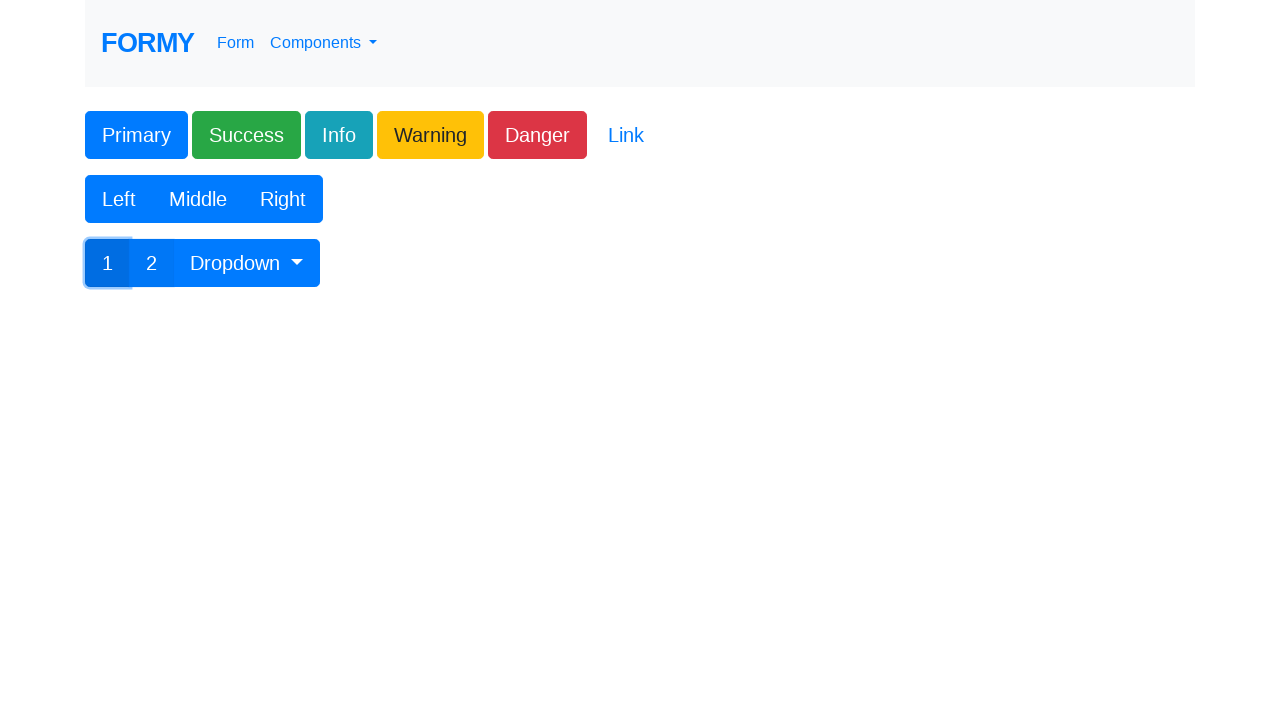

Clicked dropdown button at (247, 263) on #btnGroupDrop1
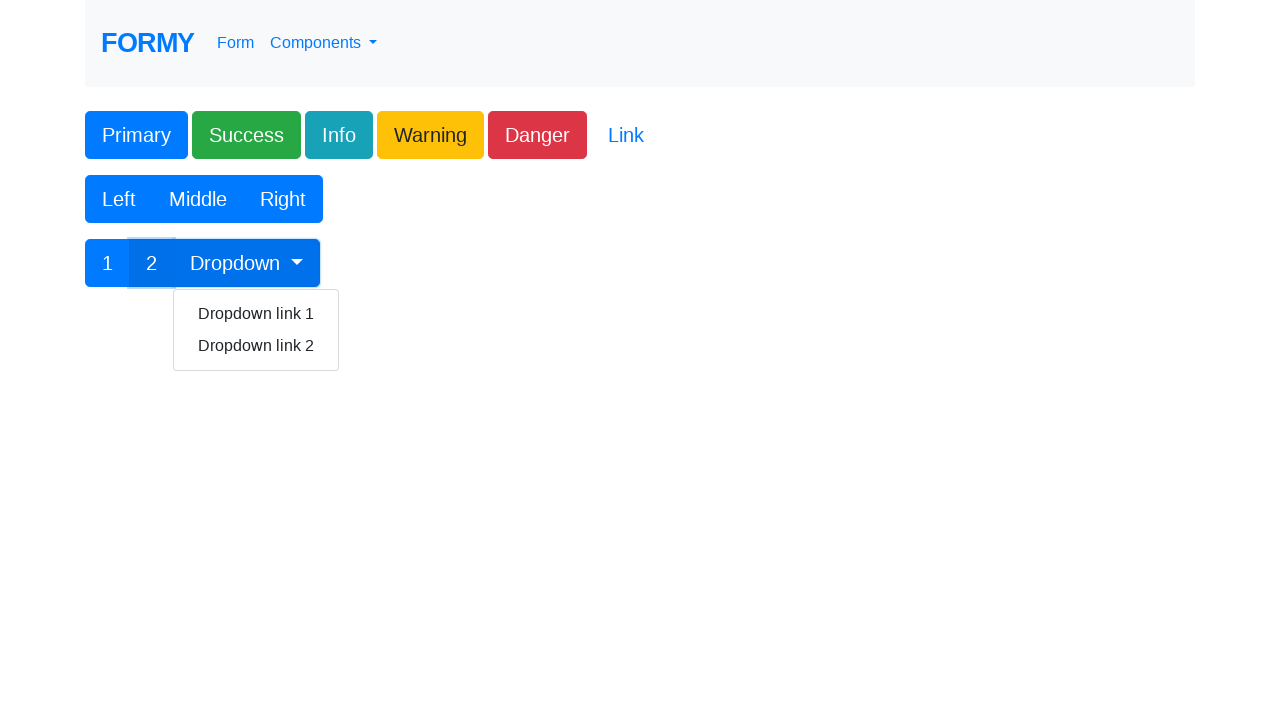

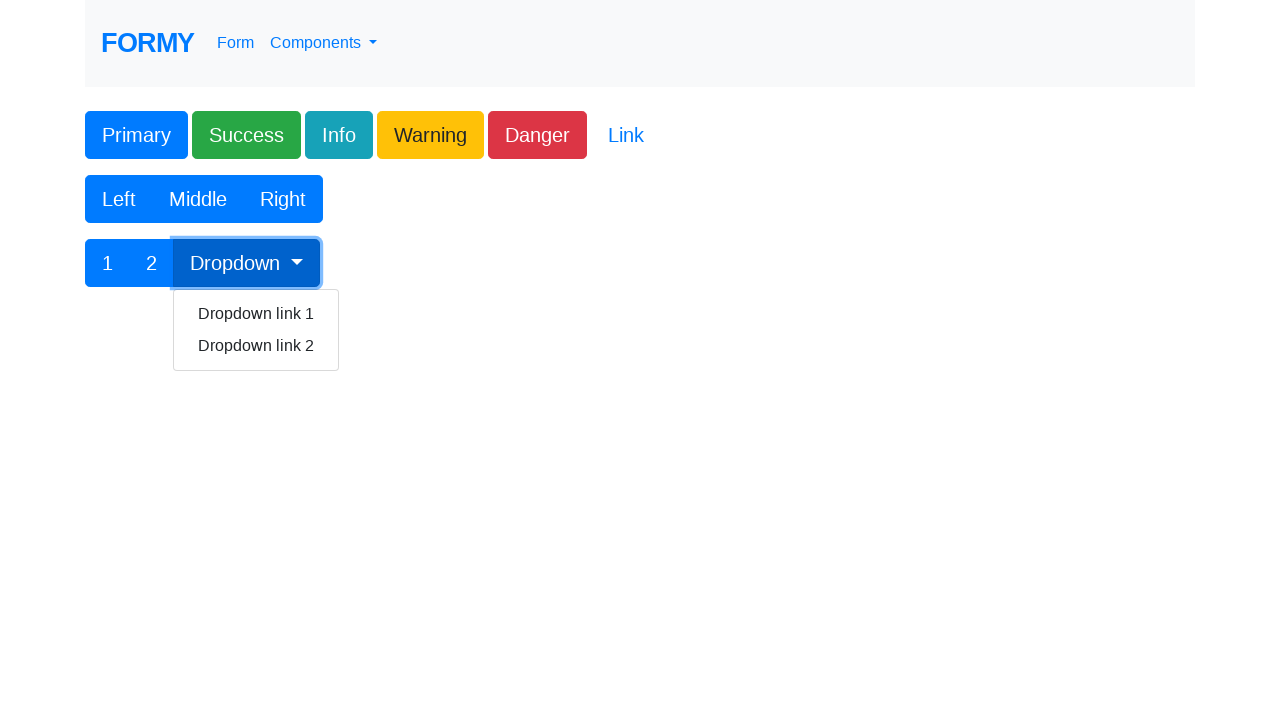